Navigates to Nihilent website and clicks through navigation menu items

Starting URL: https://nihilent.com/

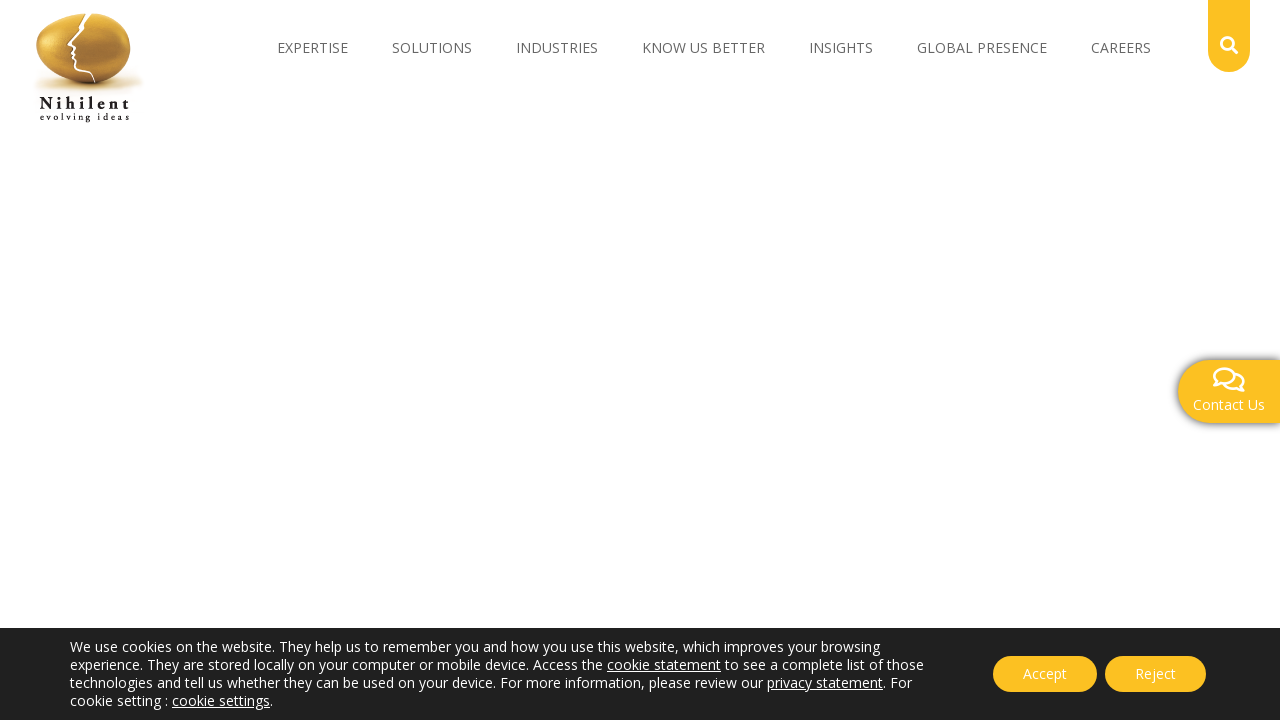

Clicked first navigation menu item at (1121, 48) on xpath=//*[@id="menu-item-326"]/a
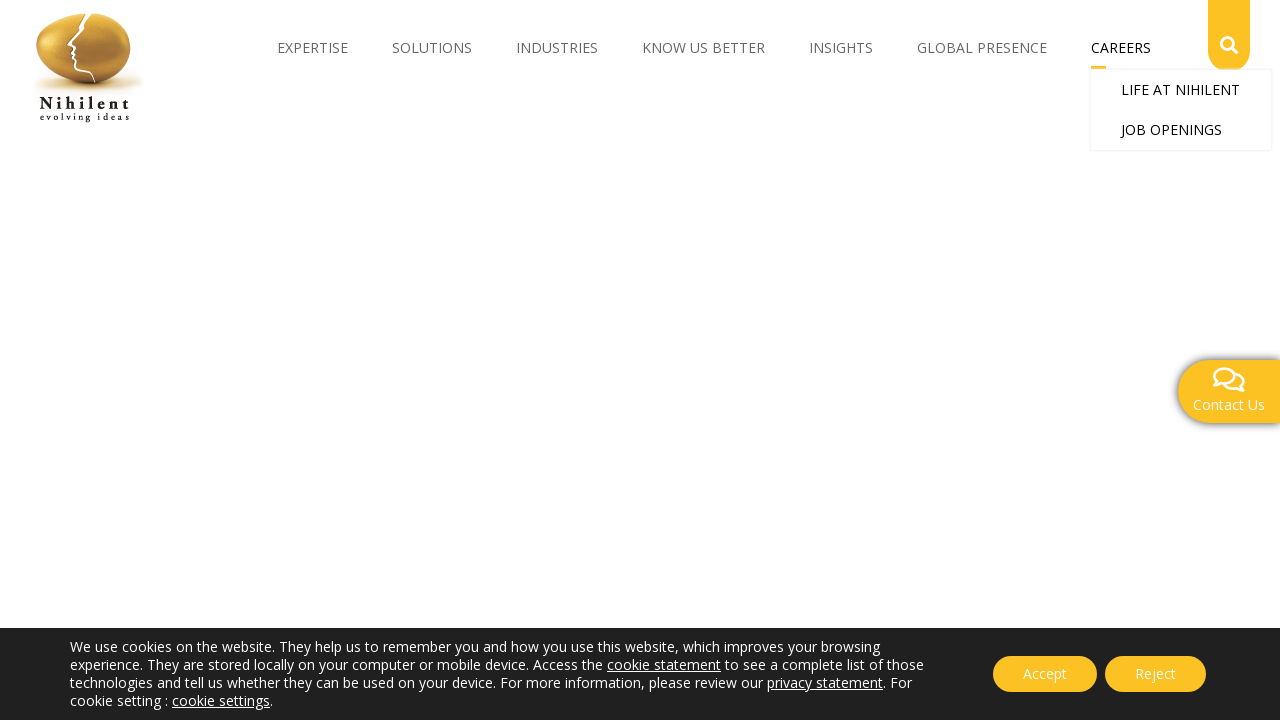

Clicked second navigation menu item at (1181, 90) on xpath=//*[@id="menu-item-899"]/a
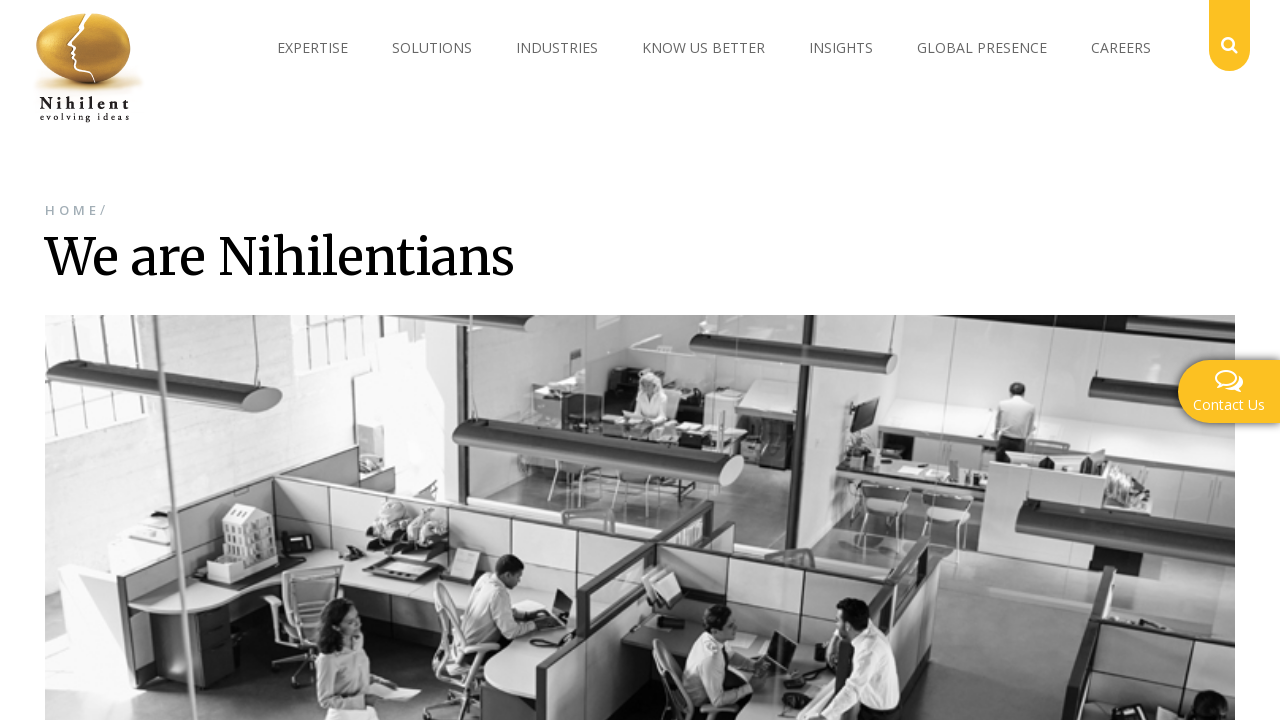

Waited for page to load (networkidle)
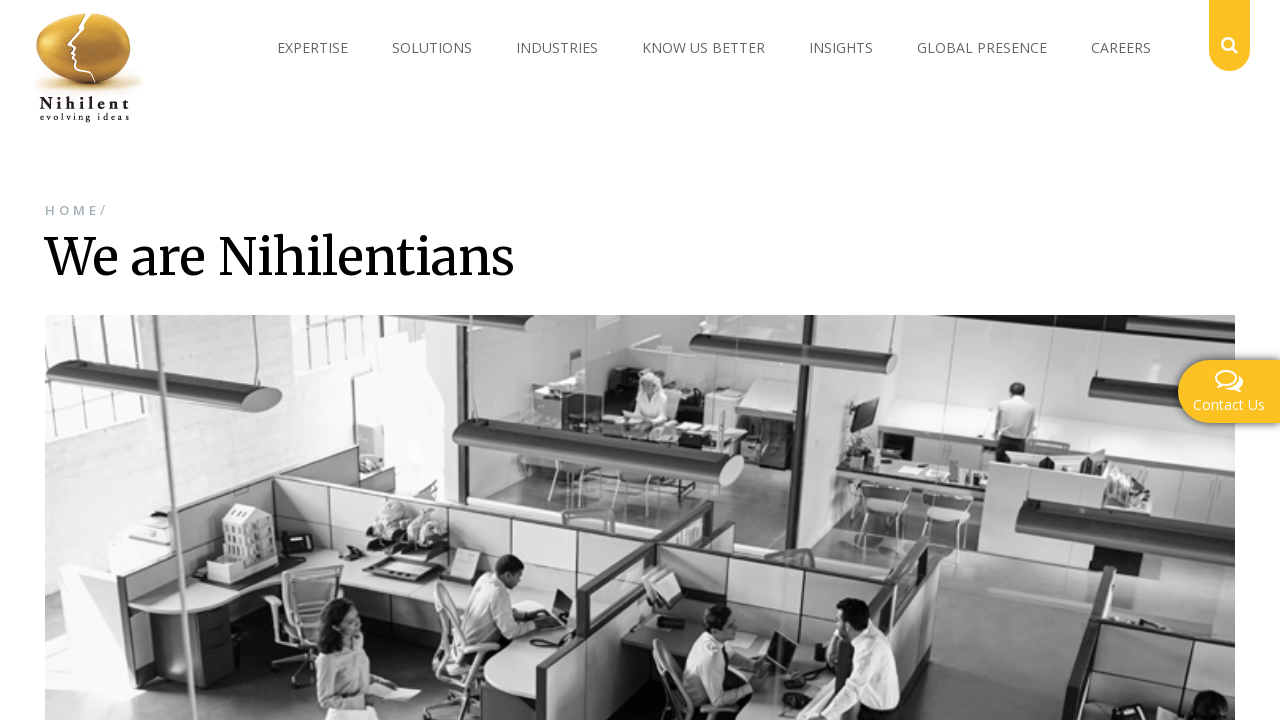

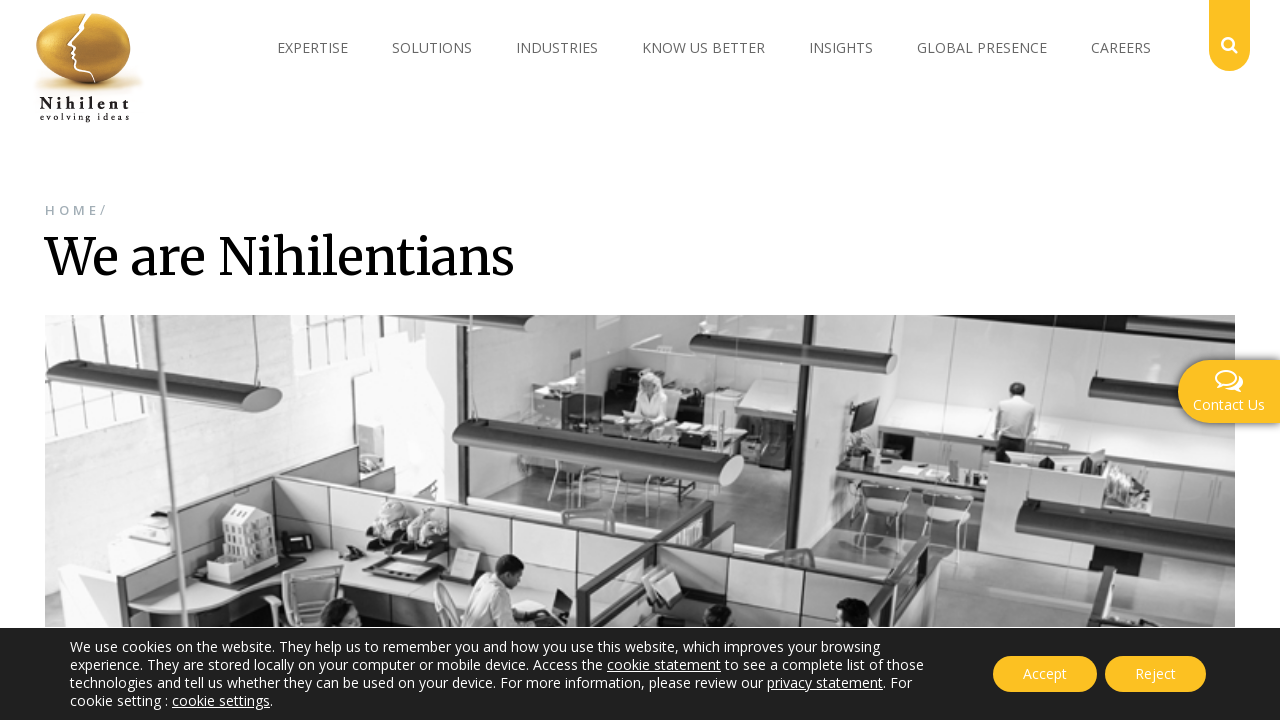